Tests that hovering over the second image reveals the associated text/header by performing a mouse hover action and verifying the header becomes visible

Starting URL: https://the-internet.herokuapp.com/hovers

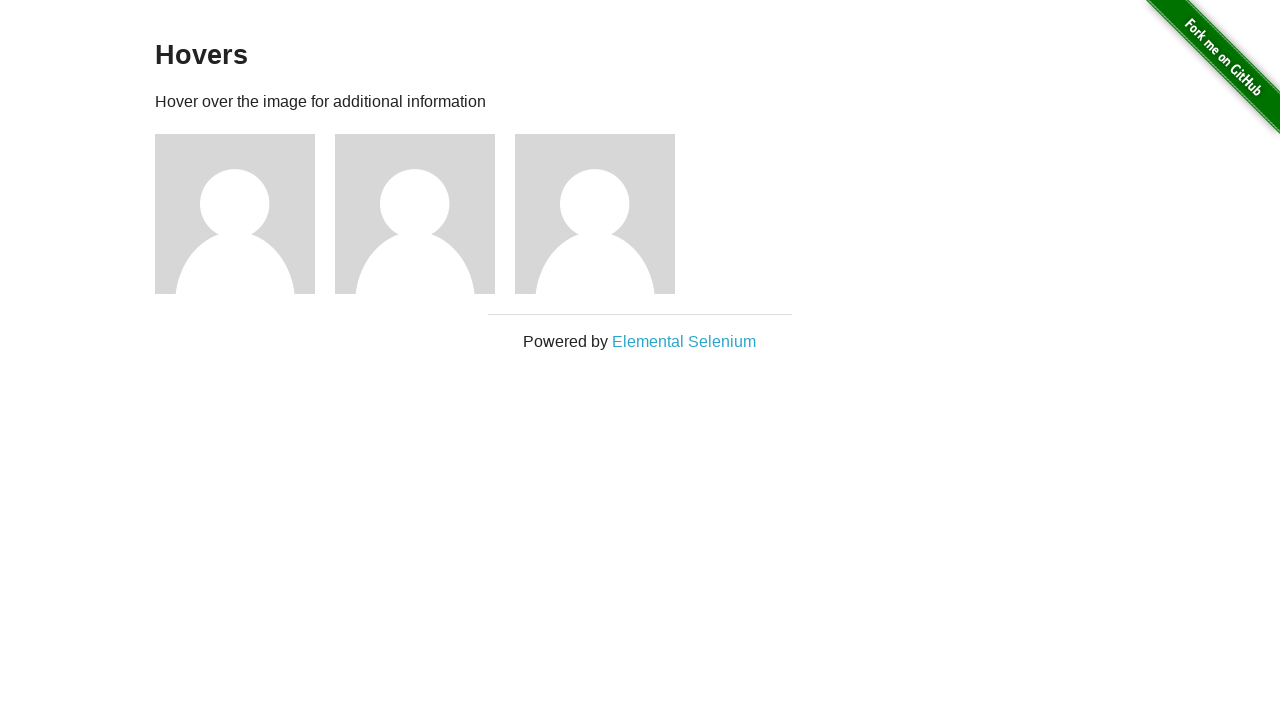

Located the second image figure element
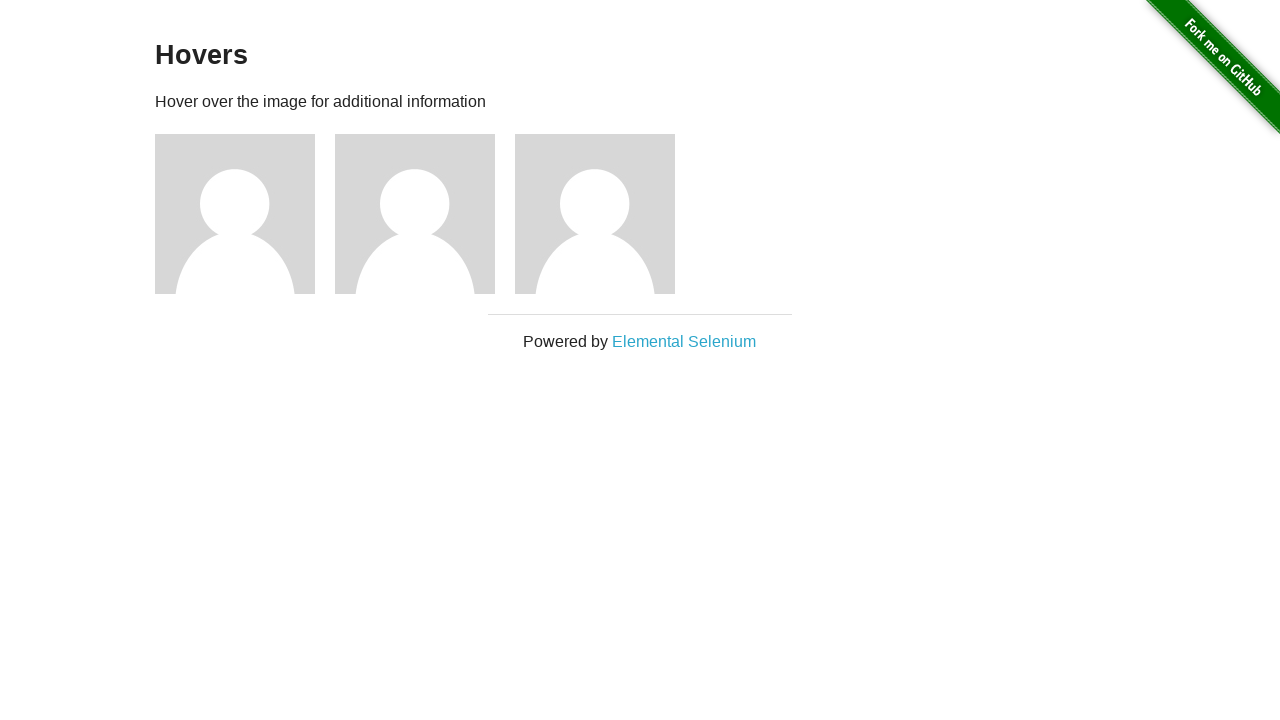

Hovered over the second image figure at (425, 214) on .figure >> nth=1
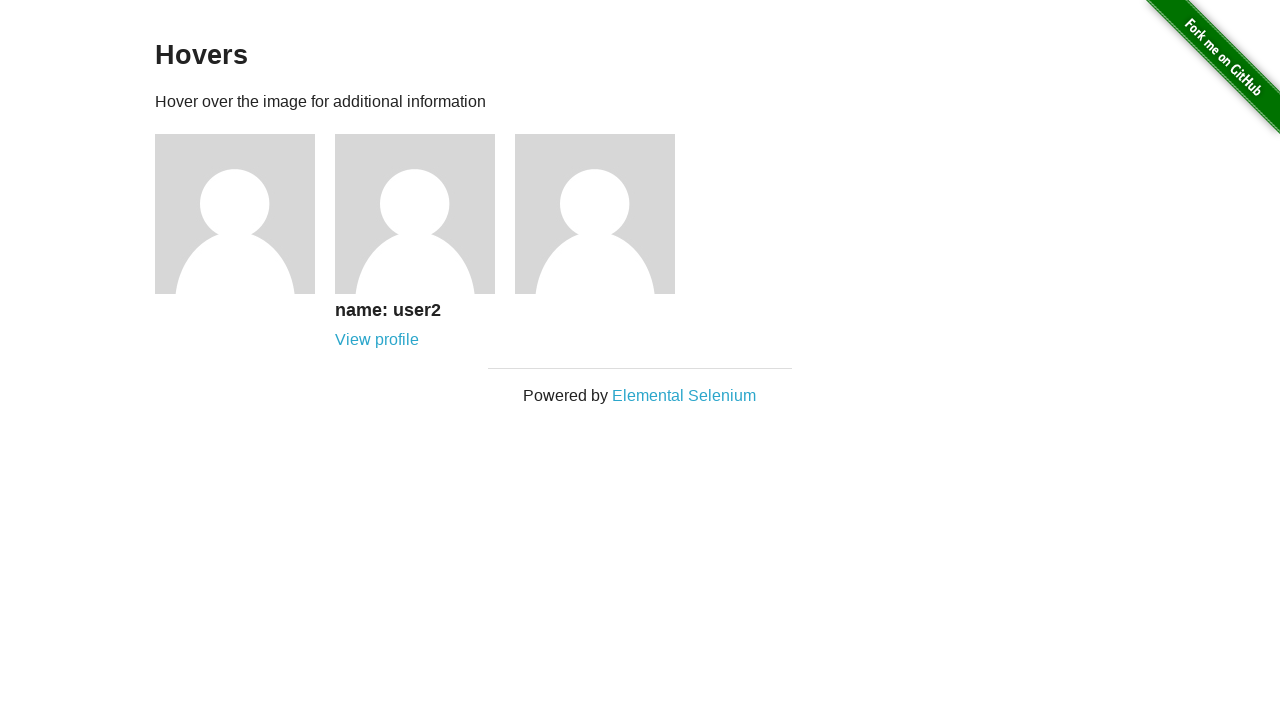

Located the header element within the hovered figure
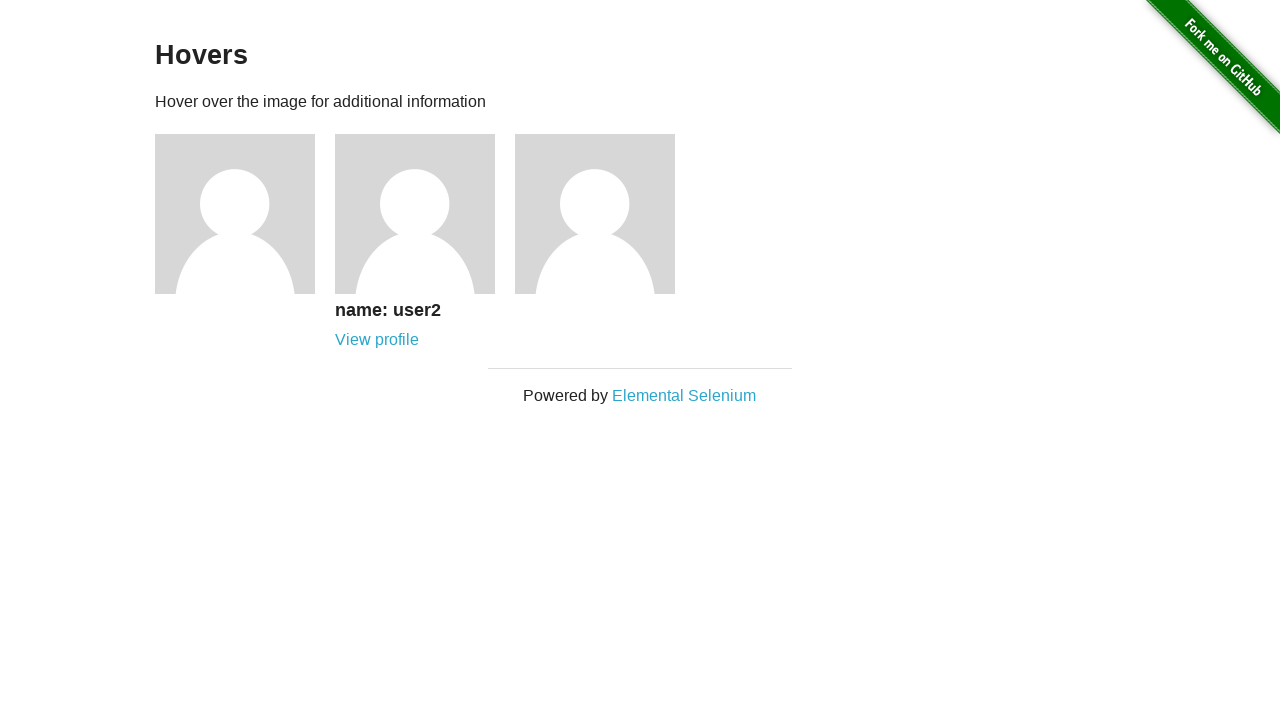

Verified that the header text is visible after hovering over the second image
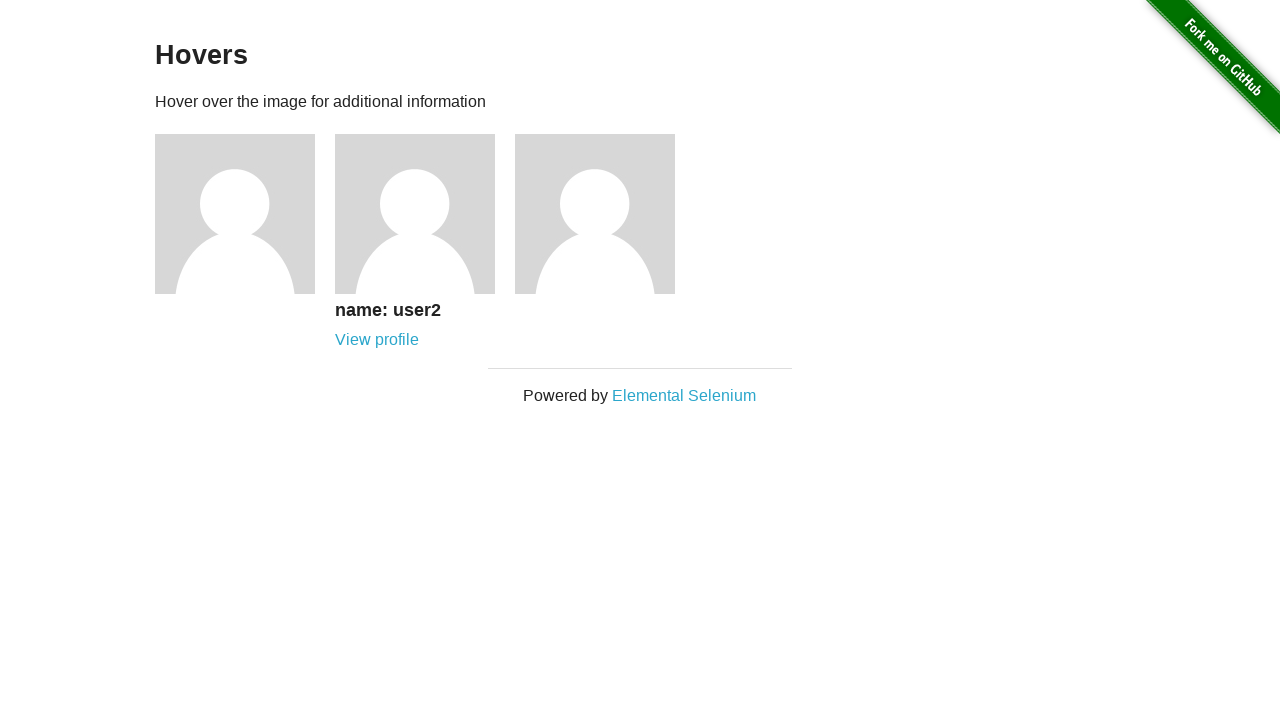

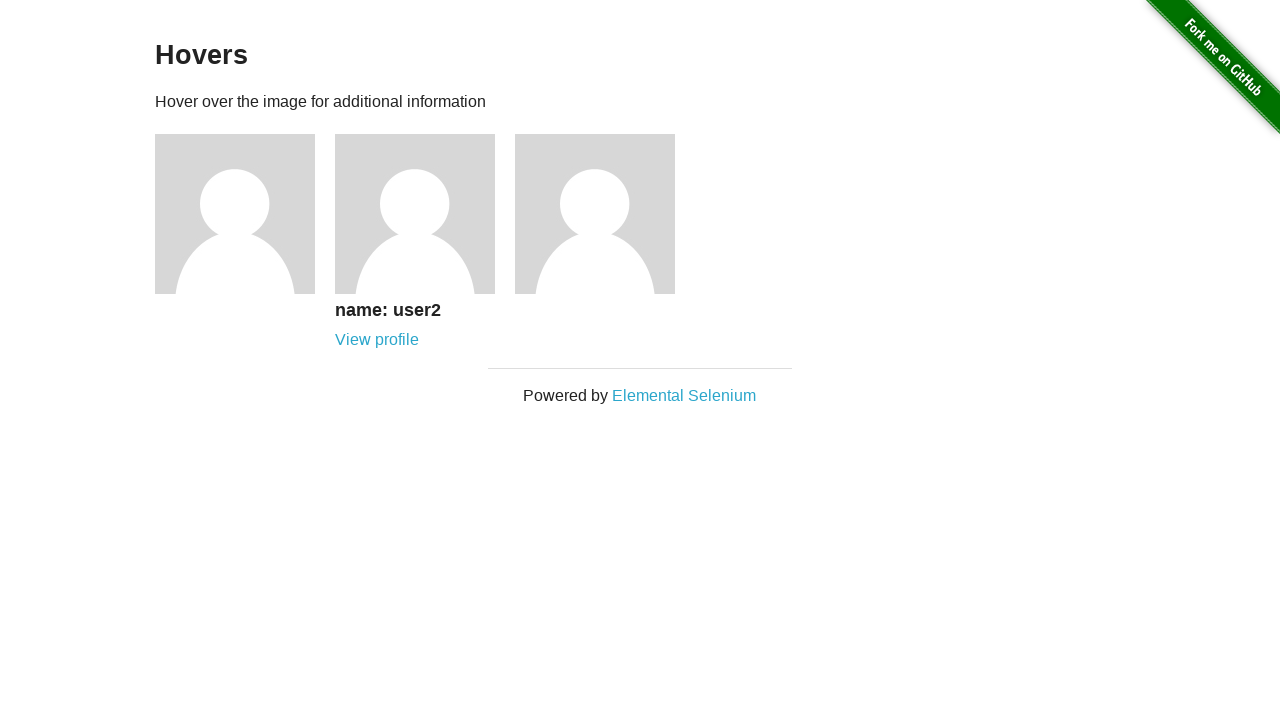